Validates that the OrangeHRM website has the correct page title

Starting URL: https://opensource-demo.orangehrmlive.com/

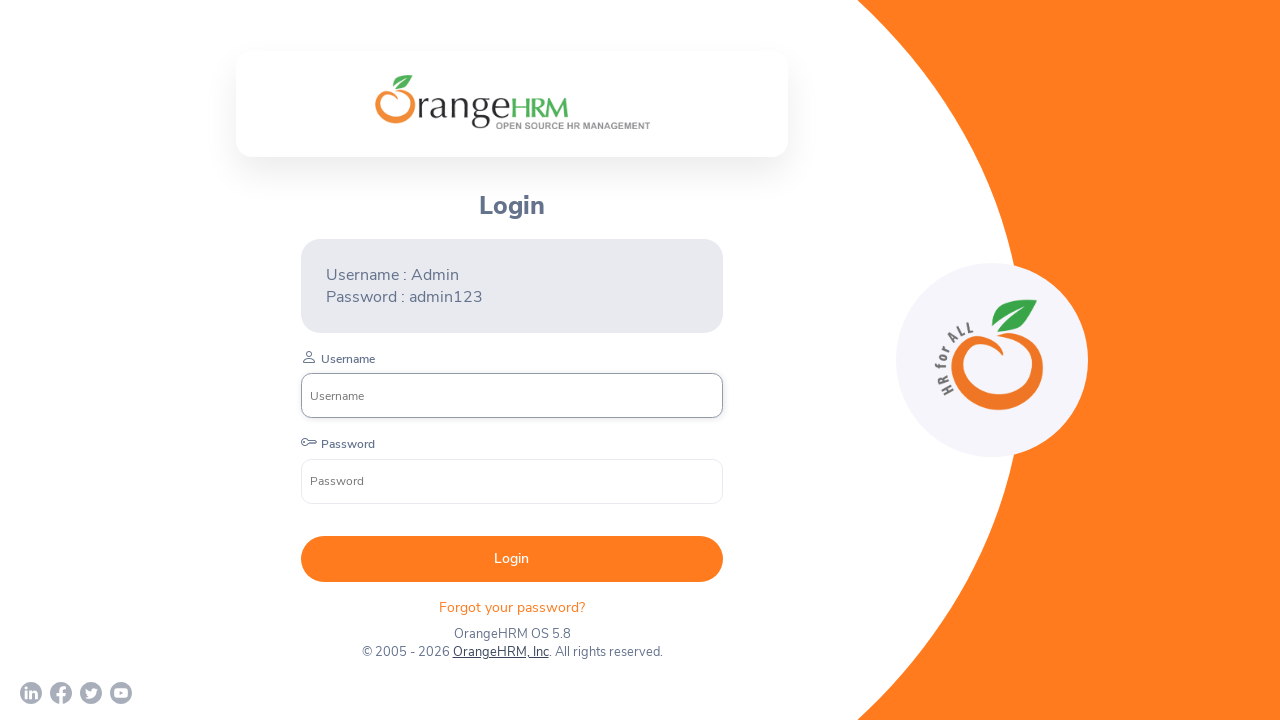

Retrieved page title
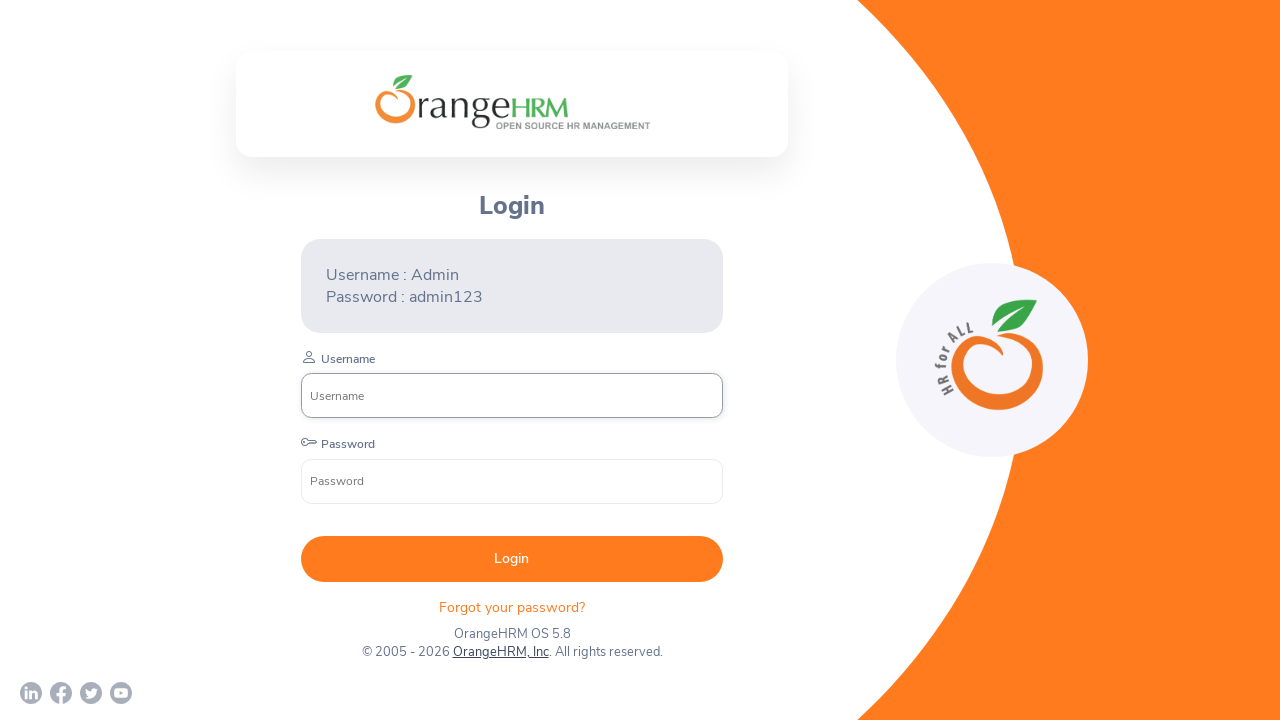

Set expected title to 'OrangeHRM'
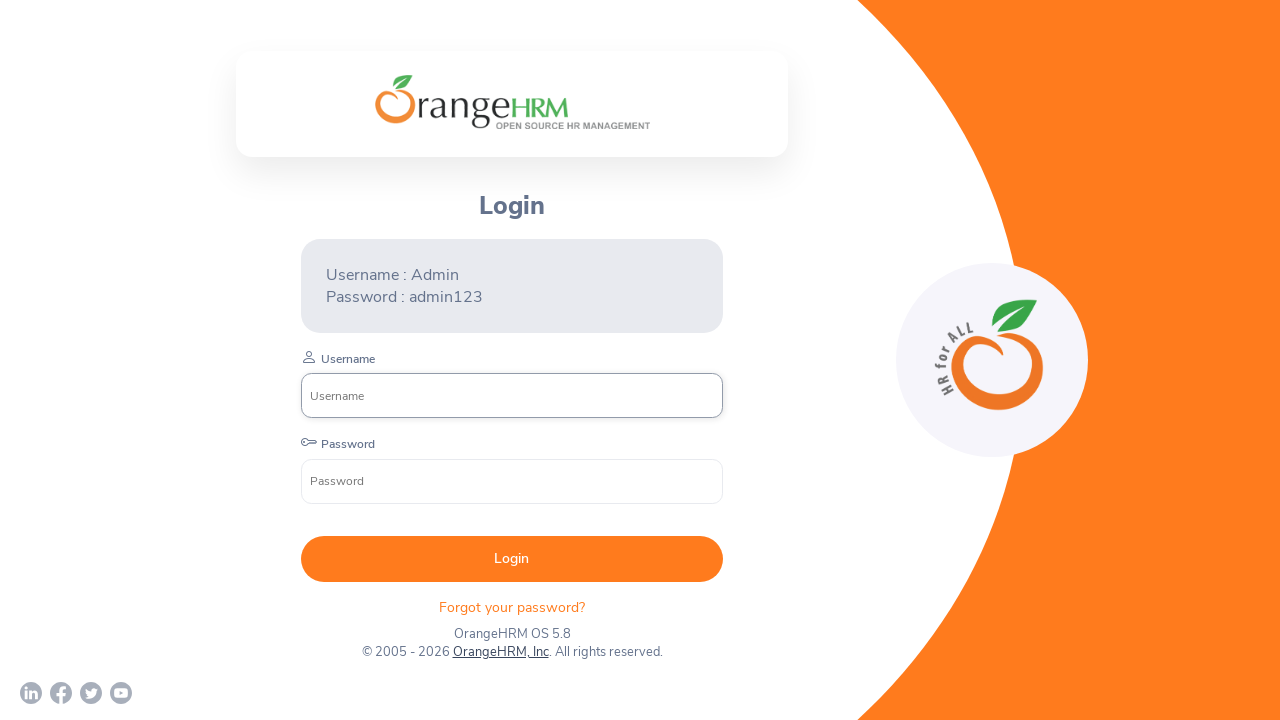

Verified page title contains 'OrangeHRM' - actual title: 'OrangeHRM'
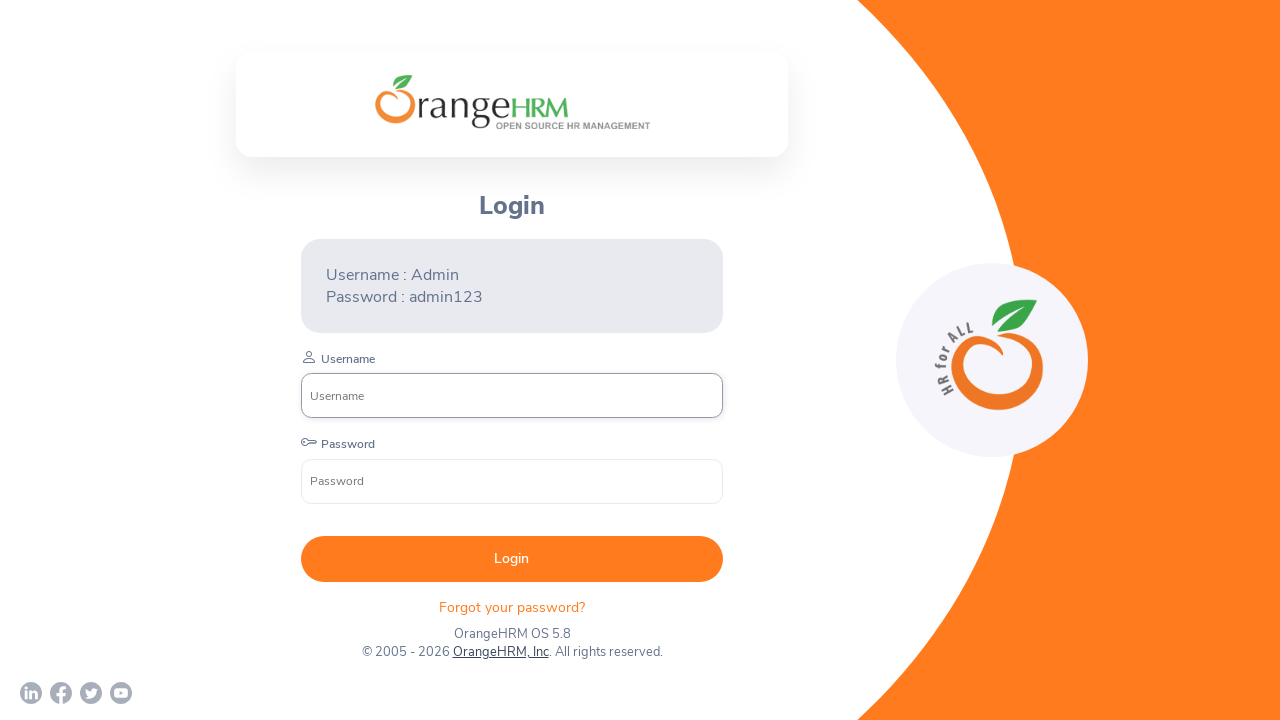

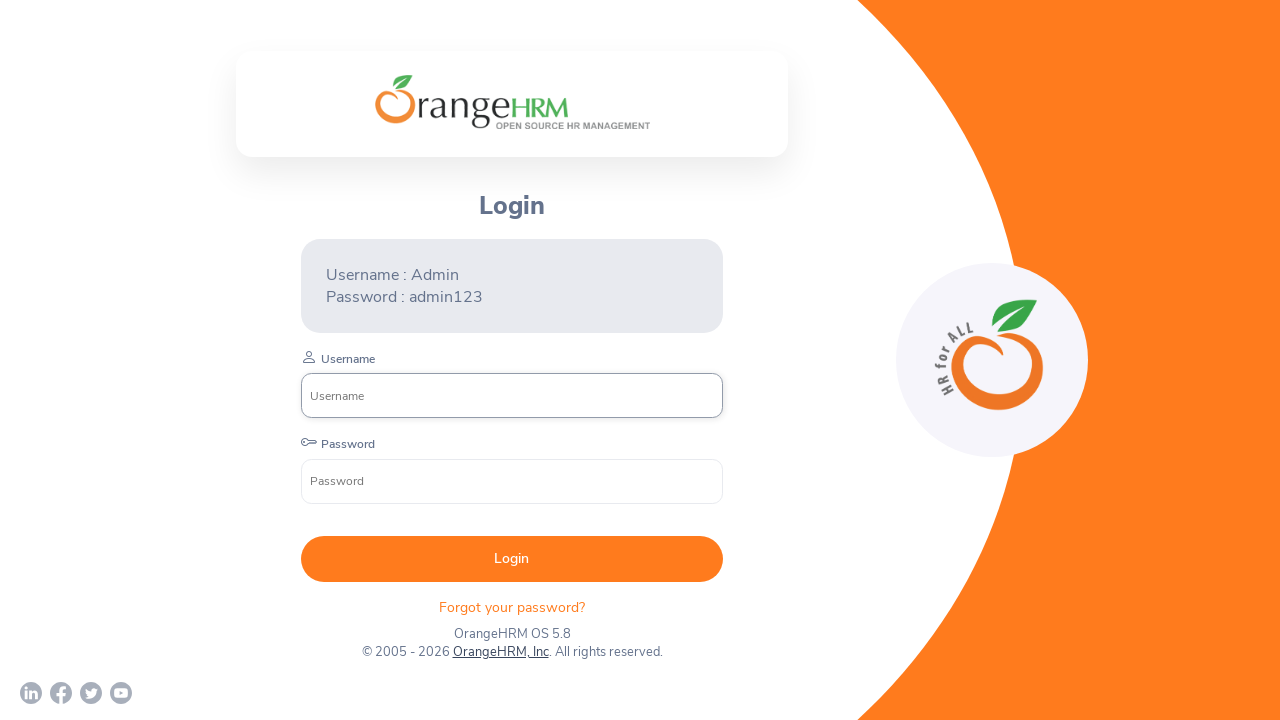